Tests an AJAX form submission by filling in name and comment fields and clicking submit. Uses parameterized data to test with multiple user inputs.

Starting URL: https://www.lambdatest.com/selenium-playground/ajax-form-submit-demo

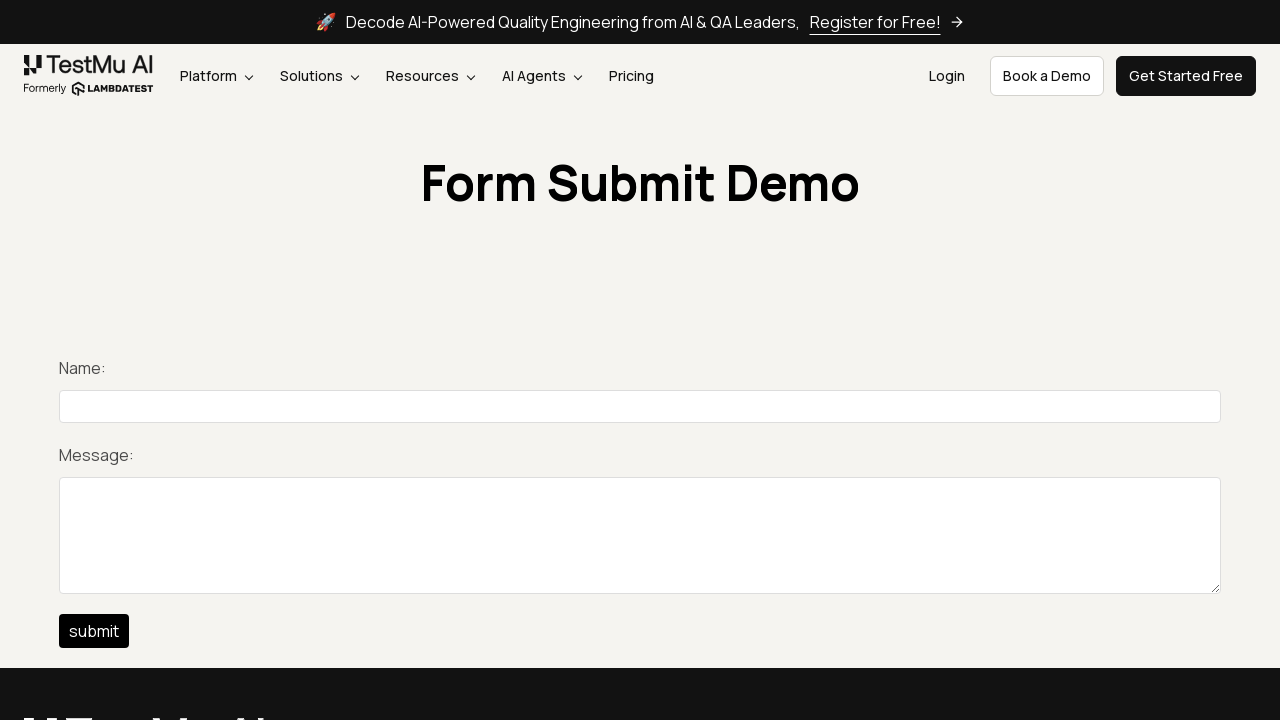

Filled name/title field with 'Joe Doe' on #title
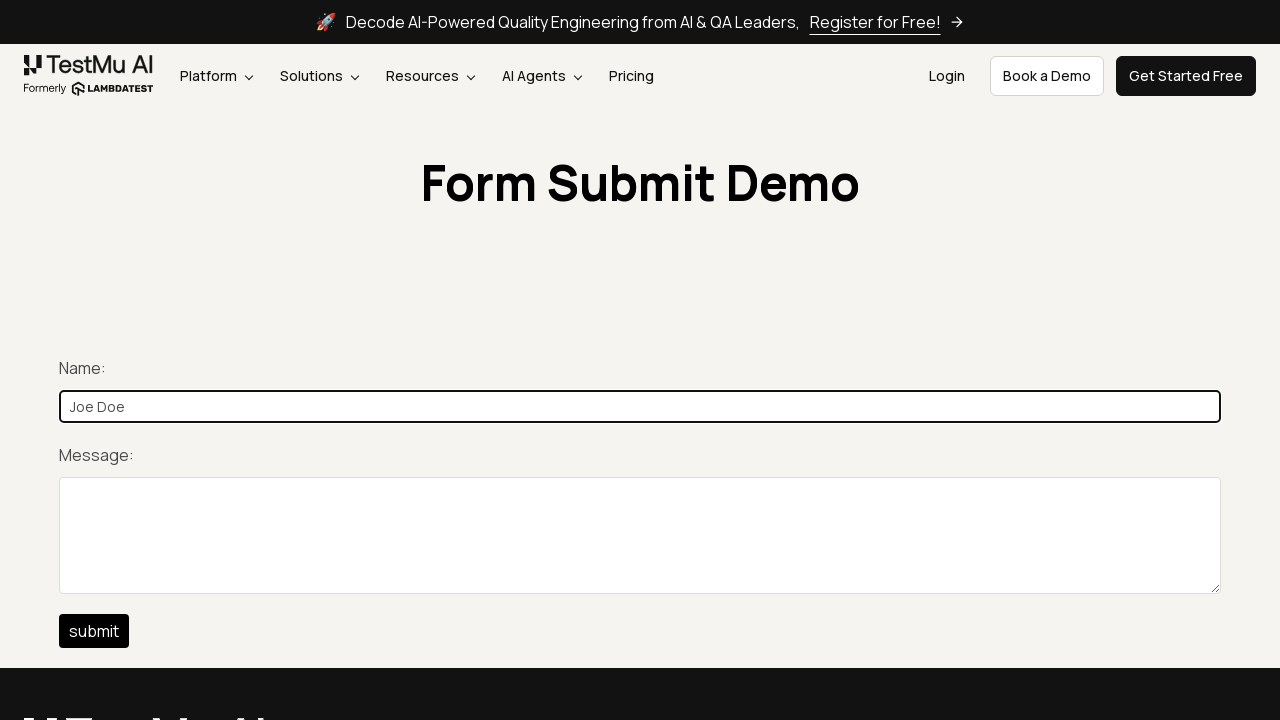

Filled comment field with 'Tester Joe Doe' on #description
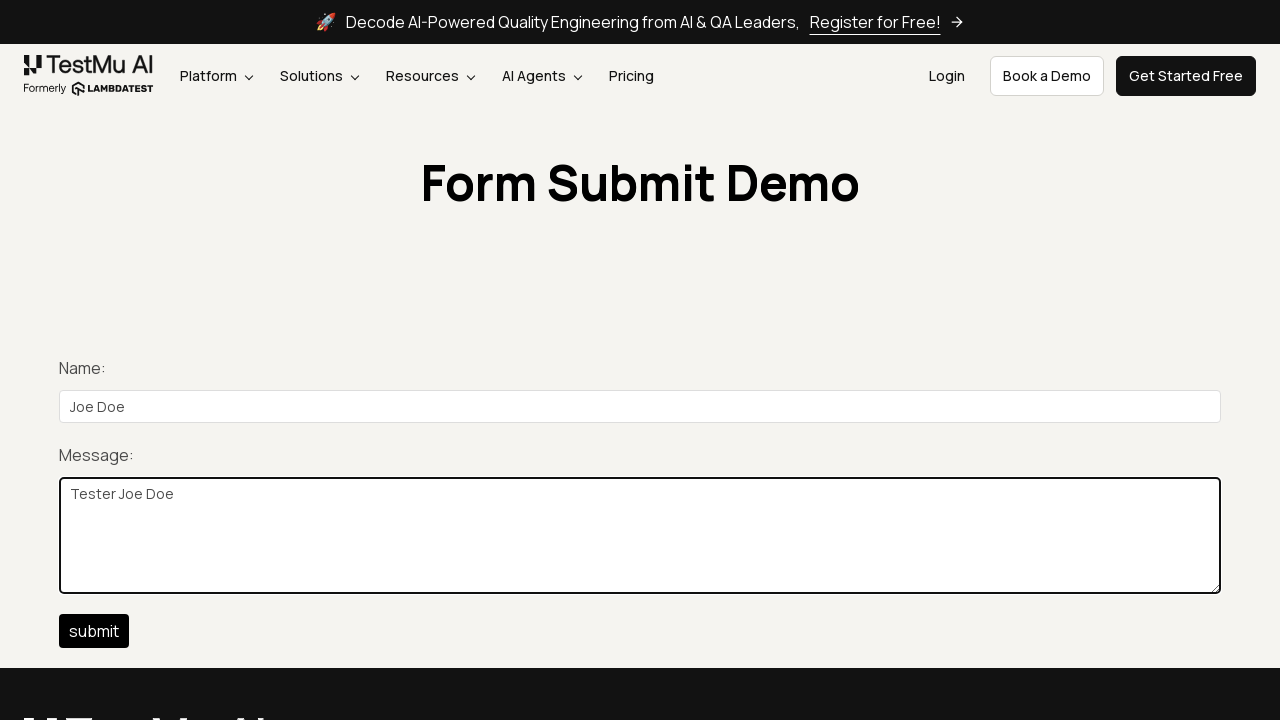

Clicked submit button to submit AJAX form at (94, 631) on #btn-submit
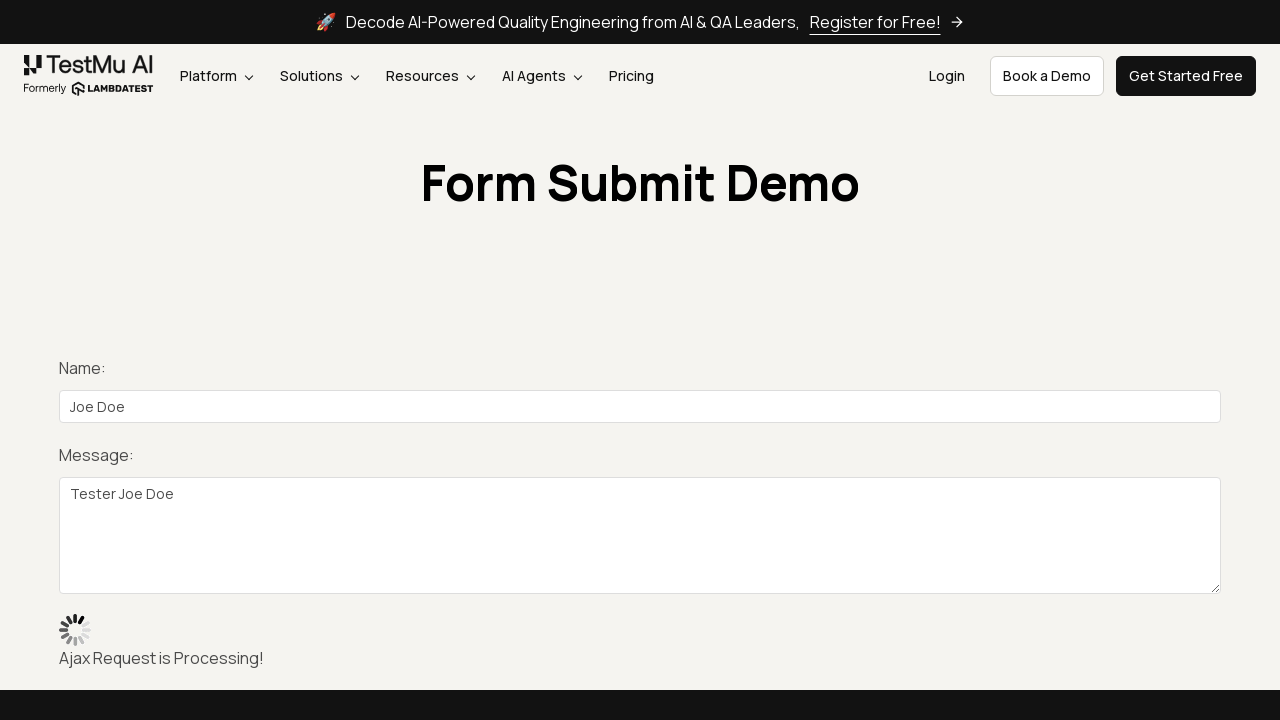

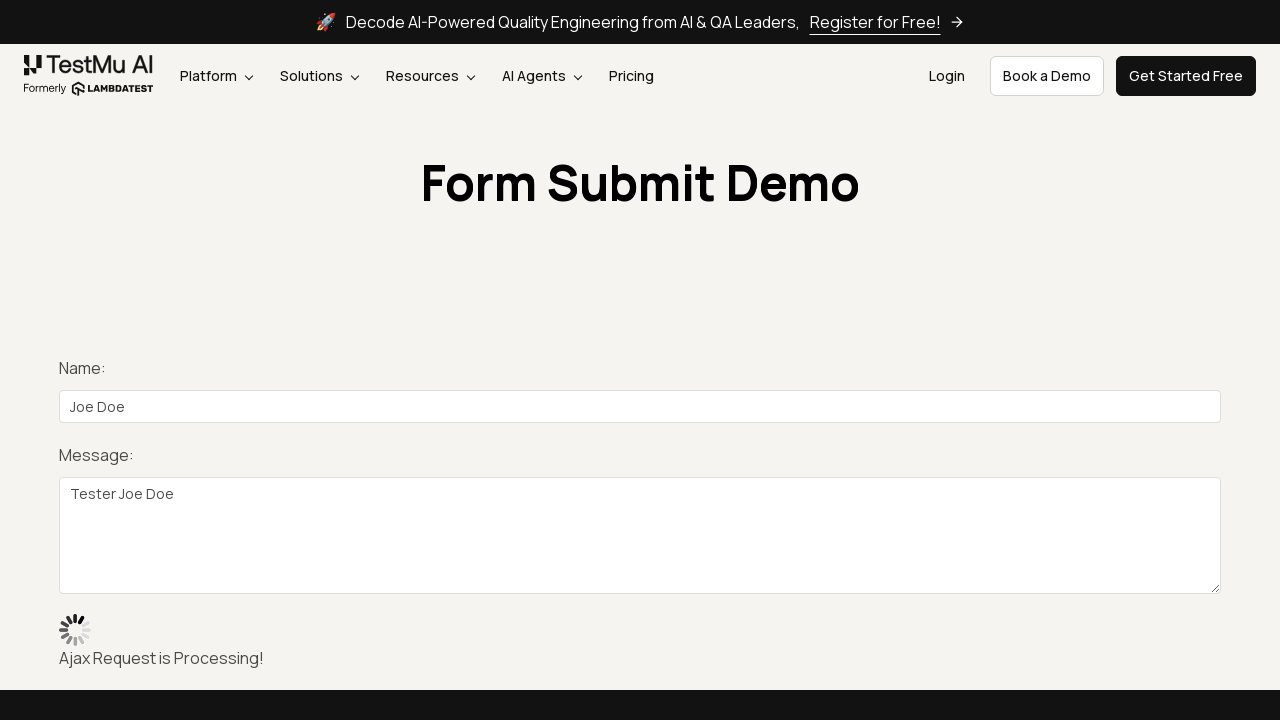